Navigates to a Korean school zone GIS website and performs a search by entering text in the search field and submitting

Starting URL: https://schoolzone.emac.kr/gis/gis.do

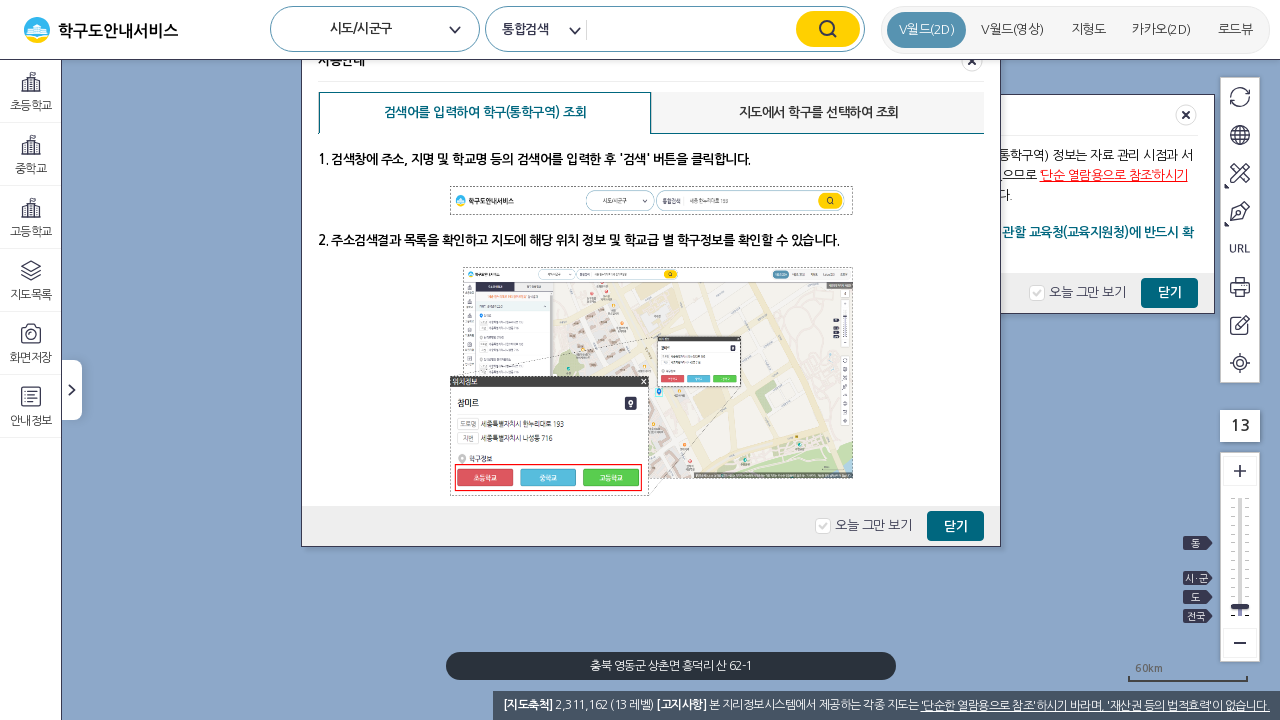

Search input field '#searchText' became available
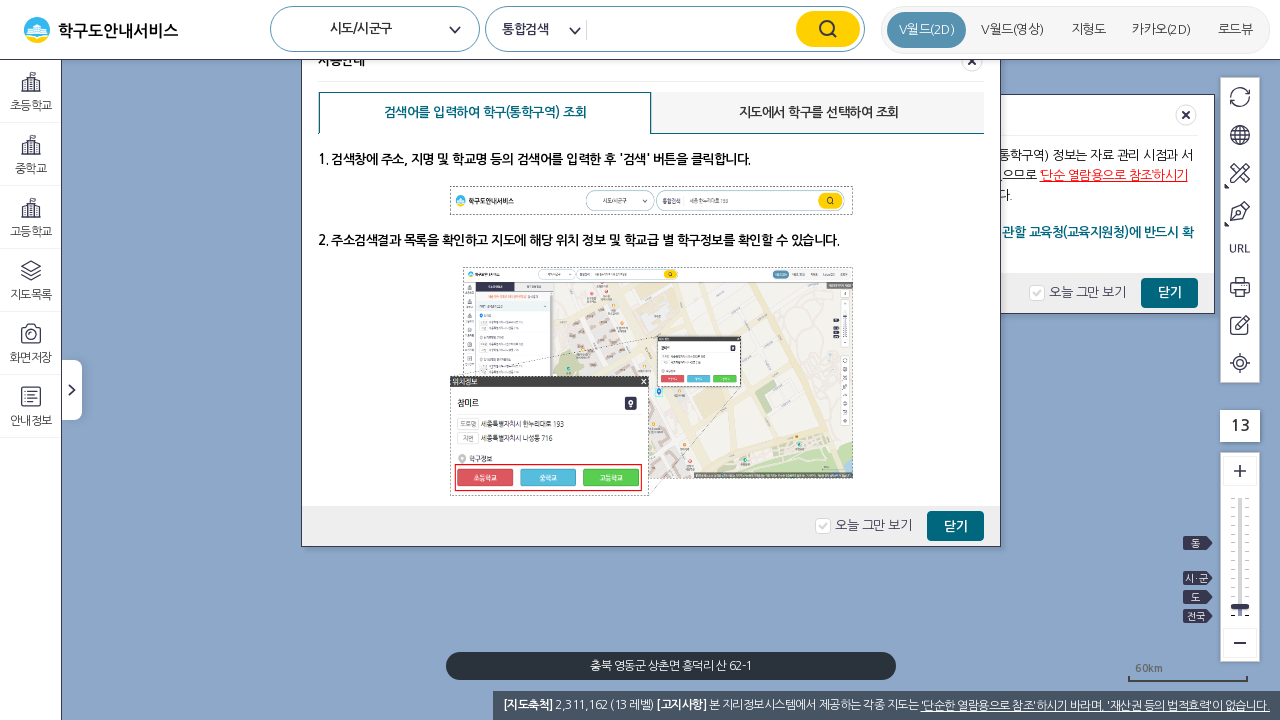

Filled search field with '서울초등학교' on #searchText
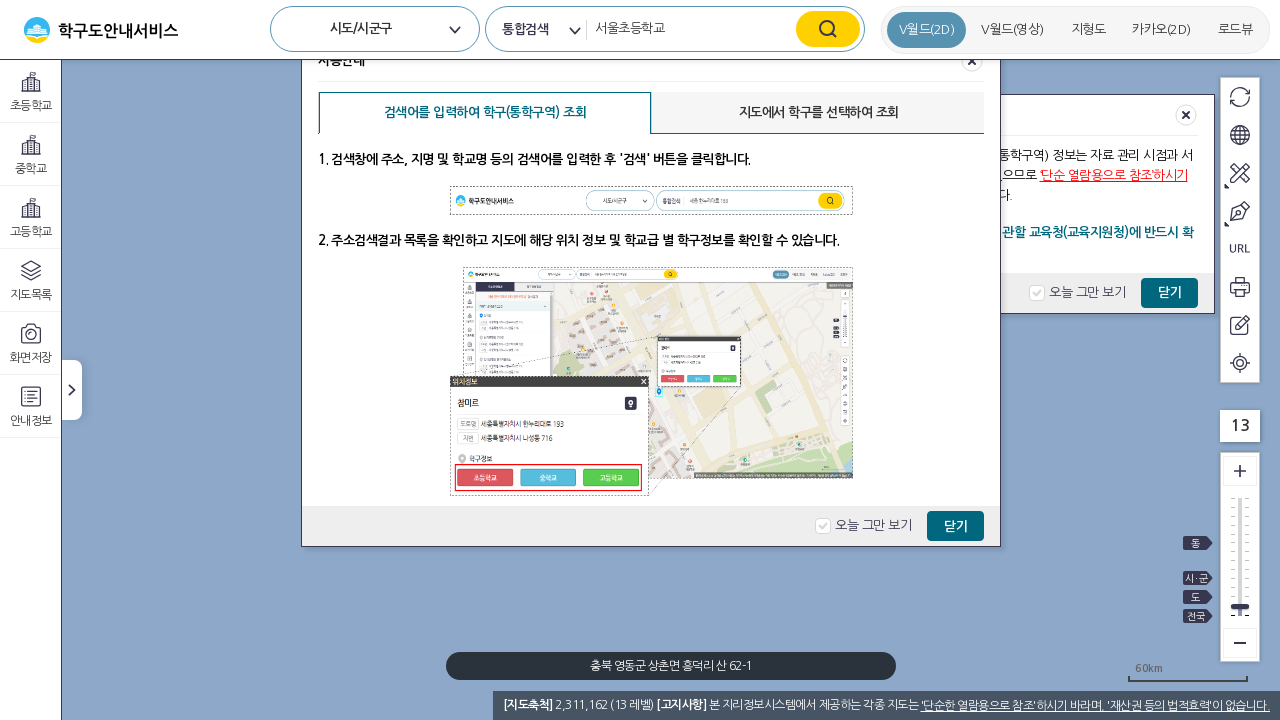

Pressed Enter to submit the search on #searchText
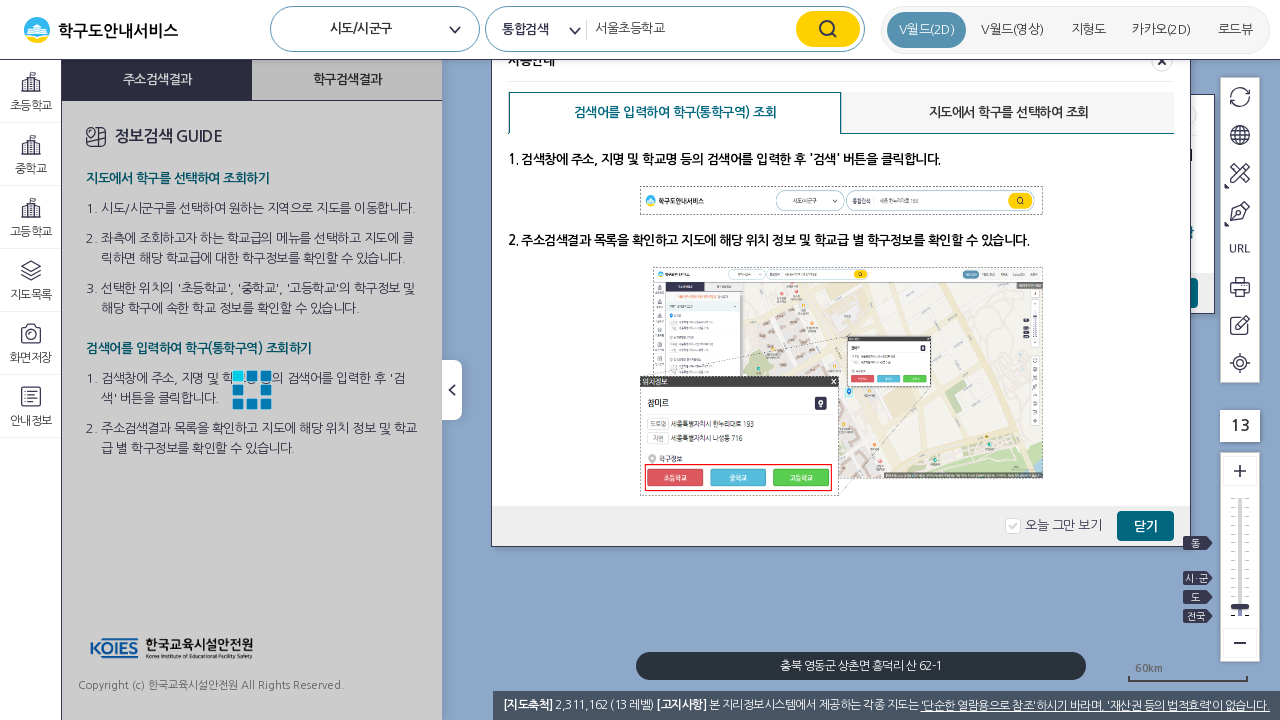

Waited 1 second for search results to process
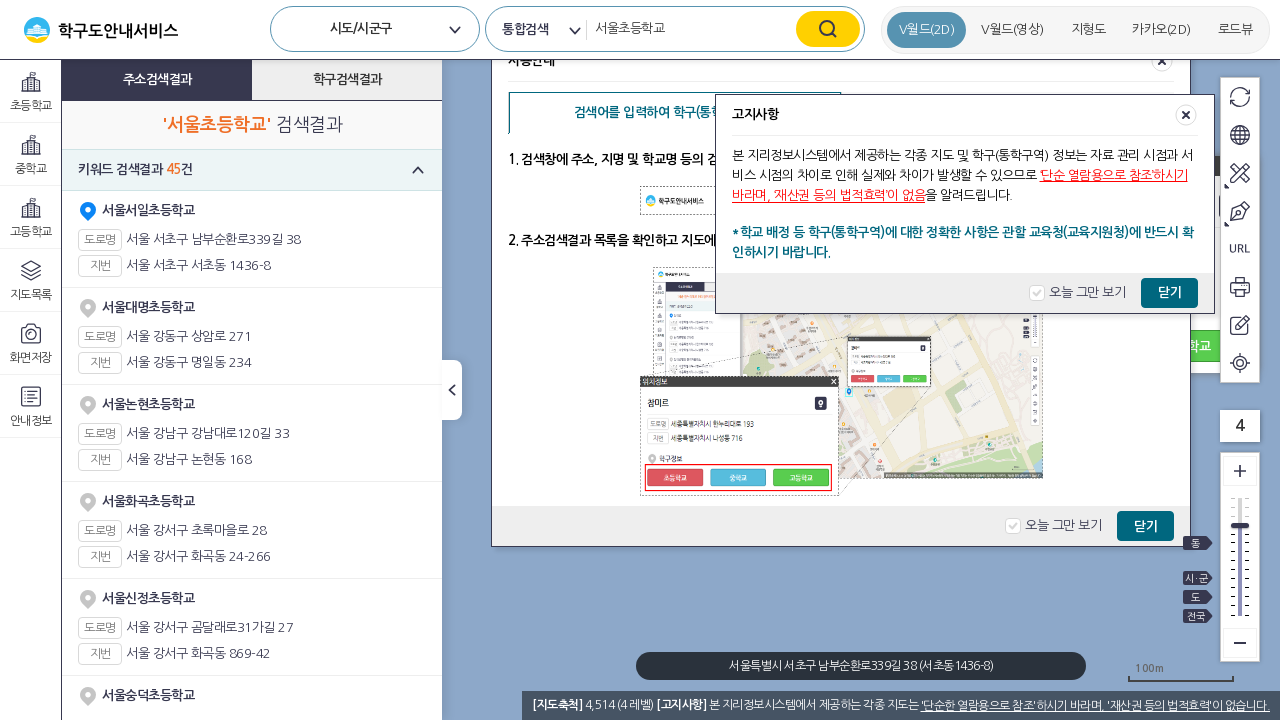

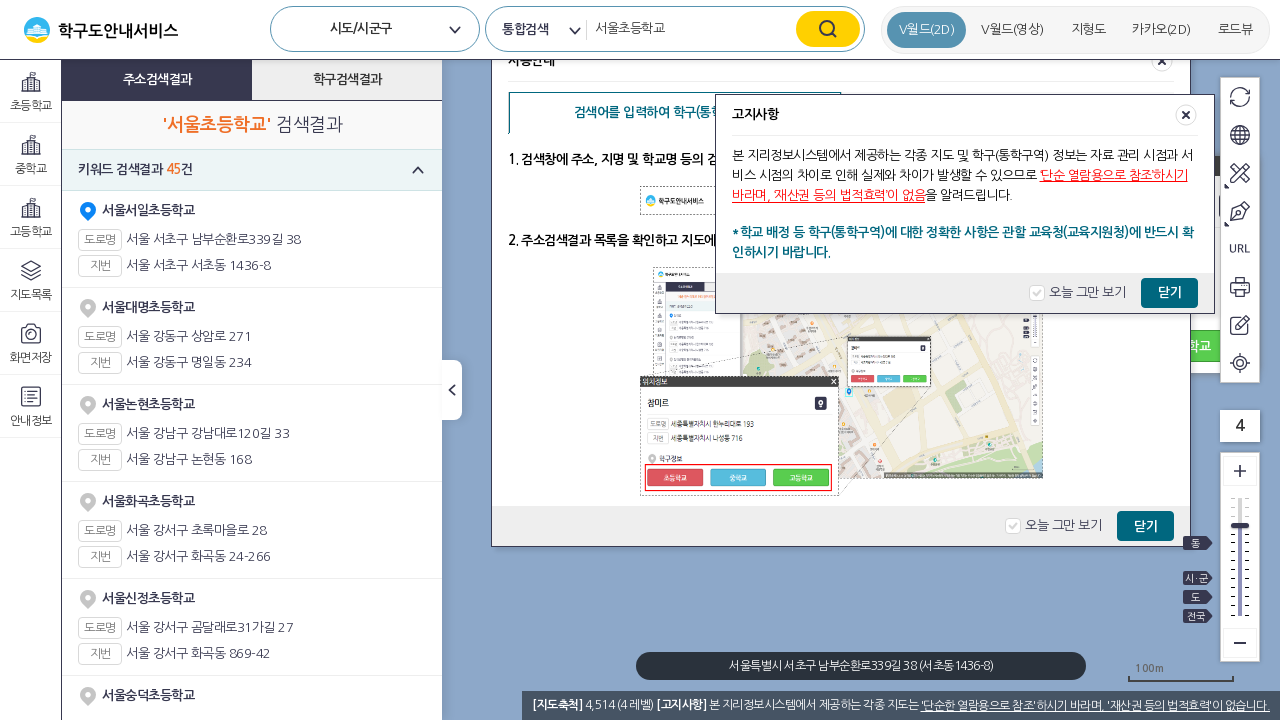